Navigates to the DemoQA browser windows demo page and waits for it to load.

Starting URL: https://demoqa.com/browser-windows

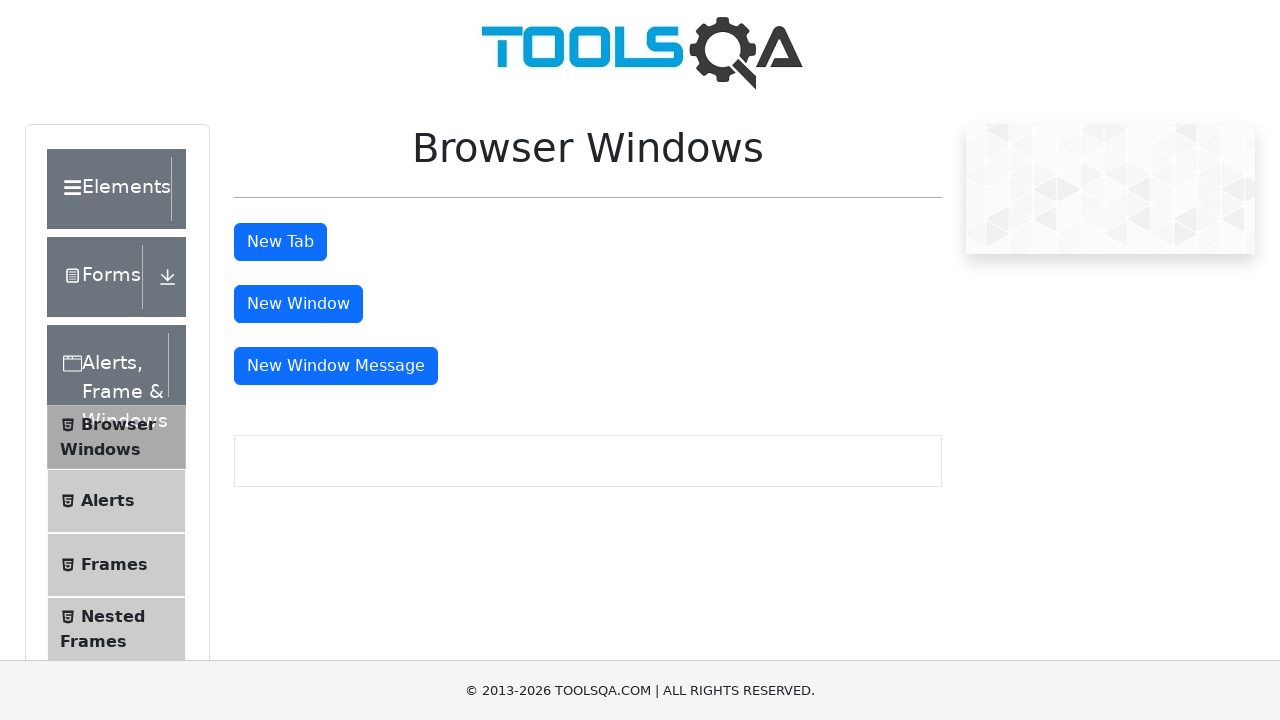

Navigated to DemoQA browser windows demo page
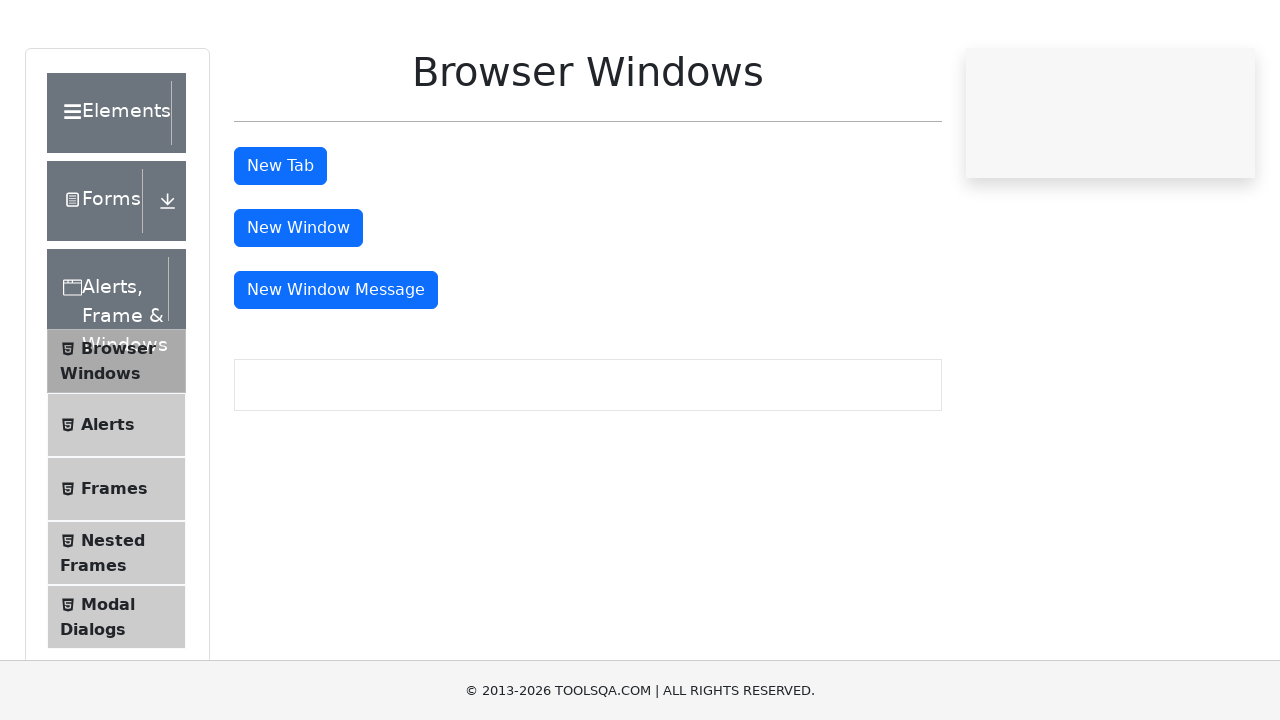

Browser windows demo page loaded successfully
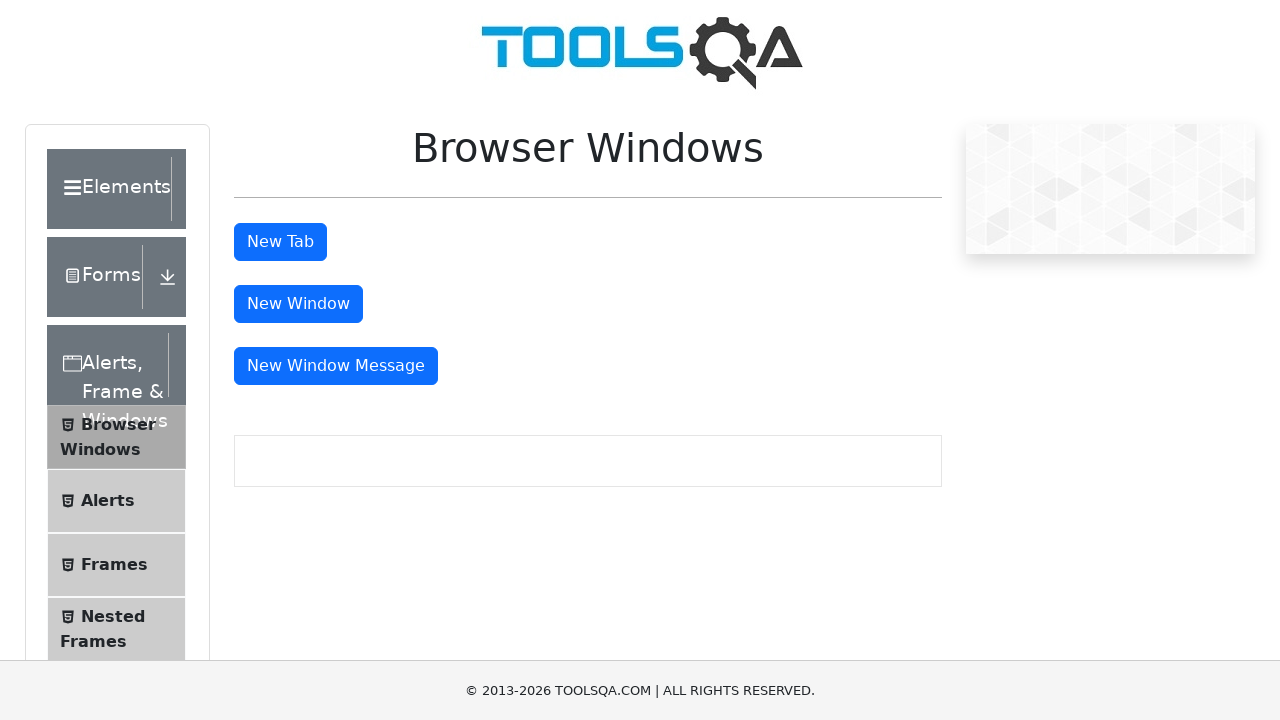

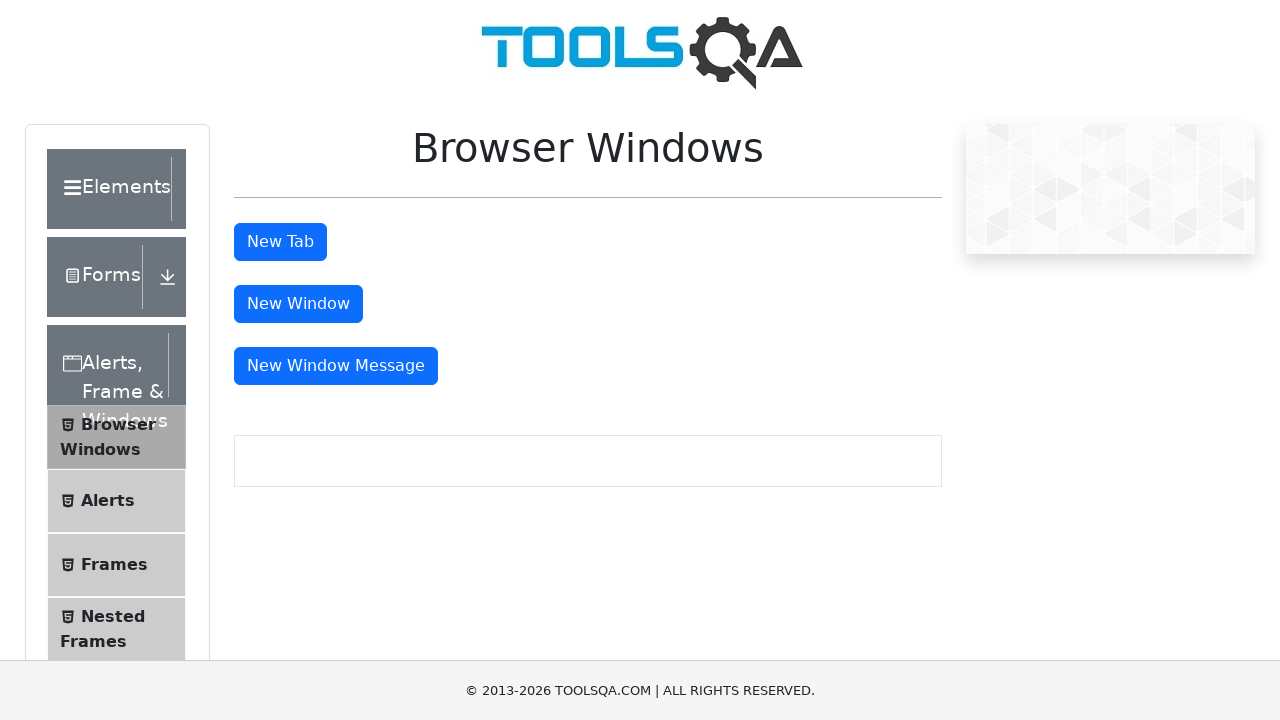